Tests date picker functionality by opening a calendar widget and navigating to a specific month using previous/next navigation buttons

Starting URL: https://testautomationpractice.blogspot.com/

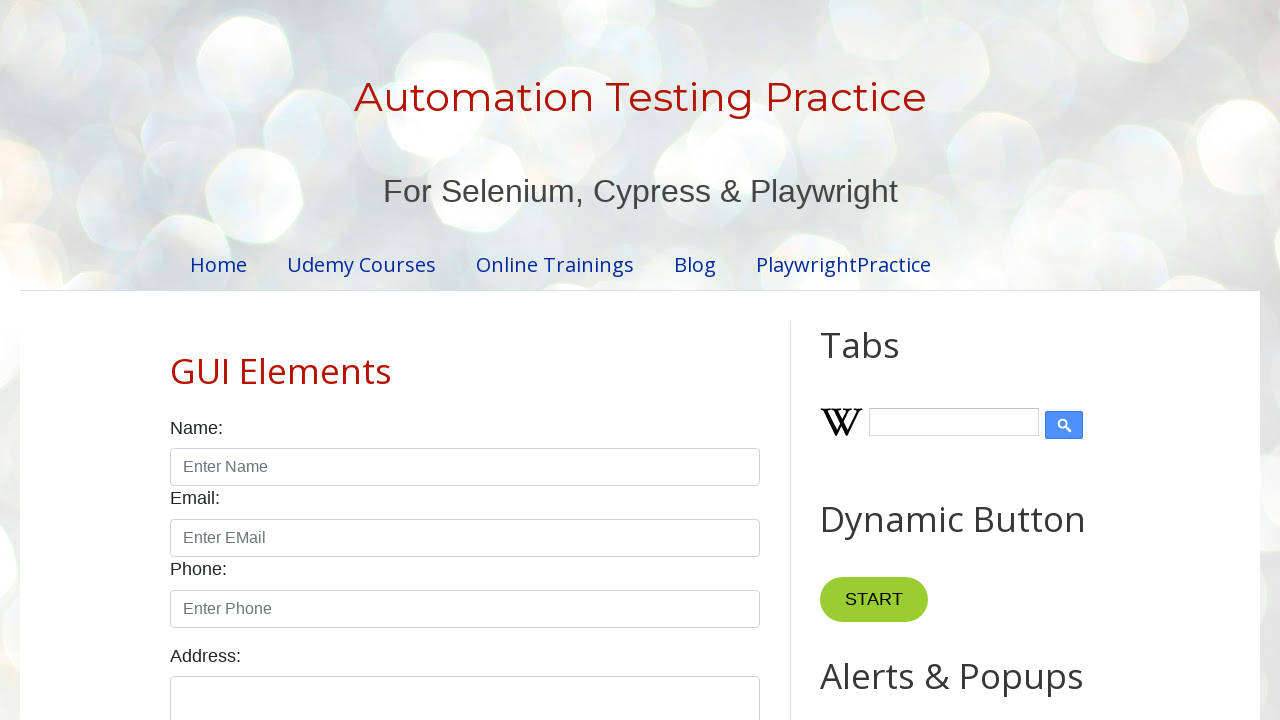

Clicked datepicker to open calendar widget at (515, 360) on #datepicker
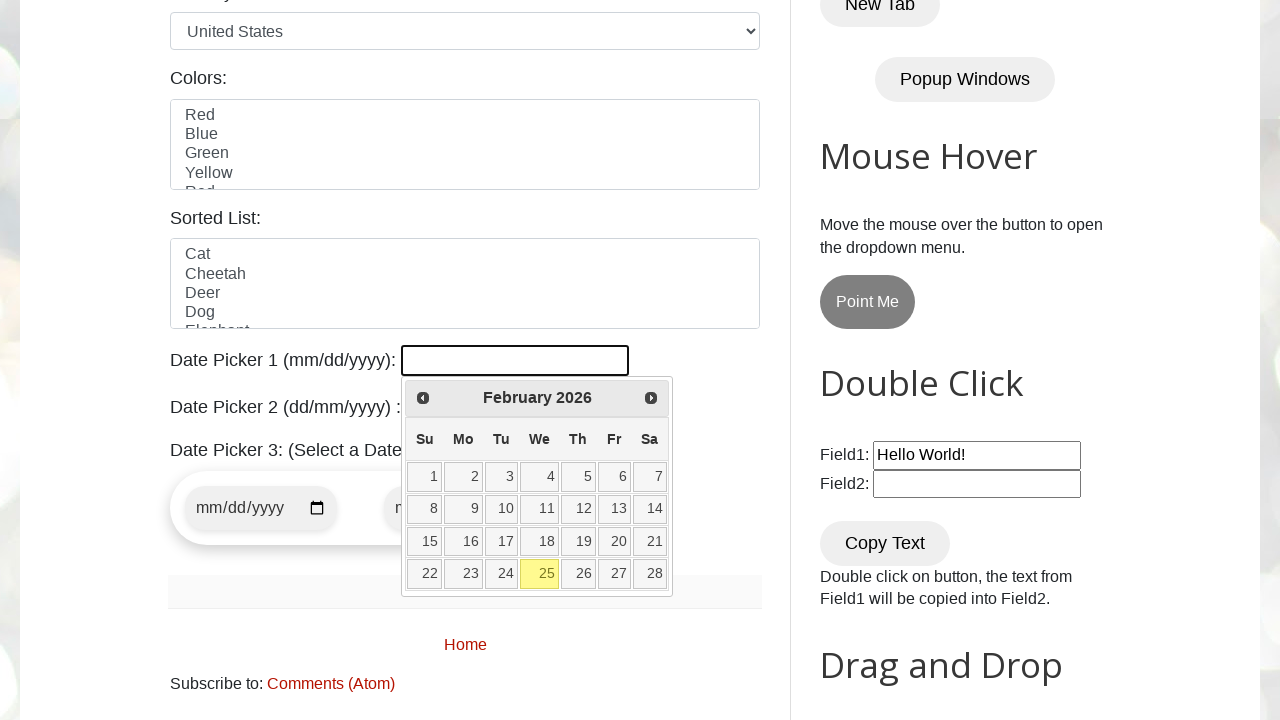

Calendar widget loaded and month selector is visible
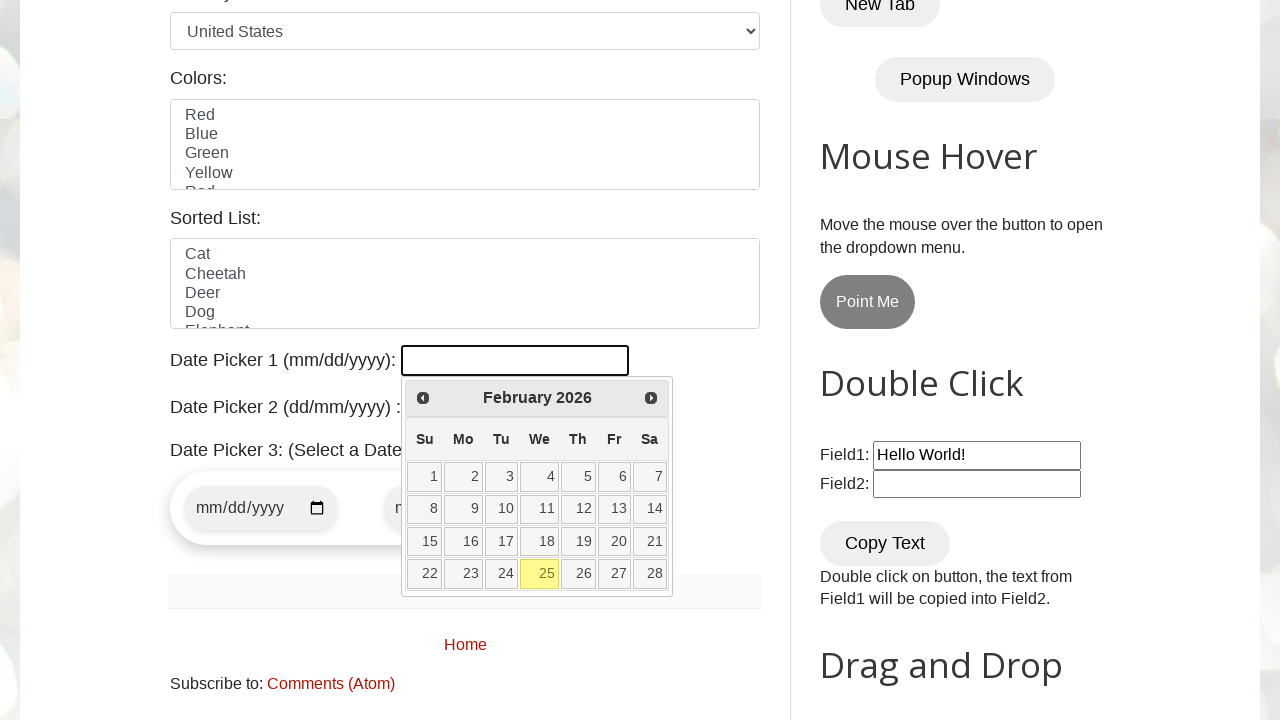

Clicked next month button to navigate from February towards April at (651, 398) on xpath=//span[@class='ui-icon ui-icon-circle-triangle-e']
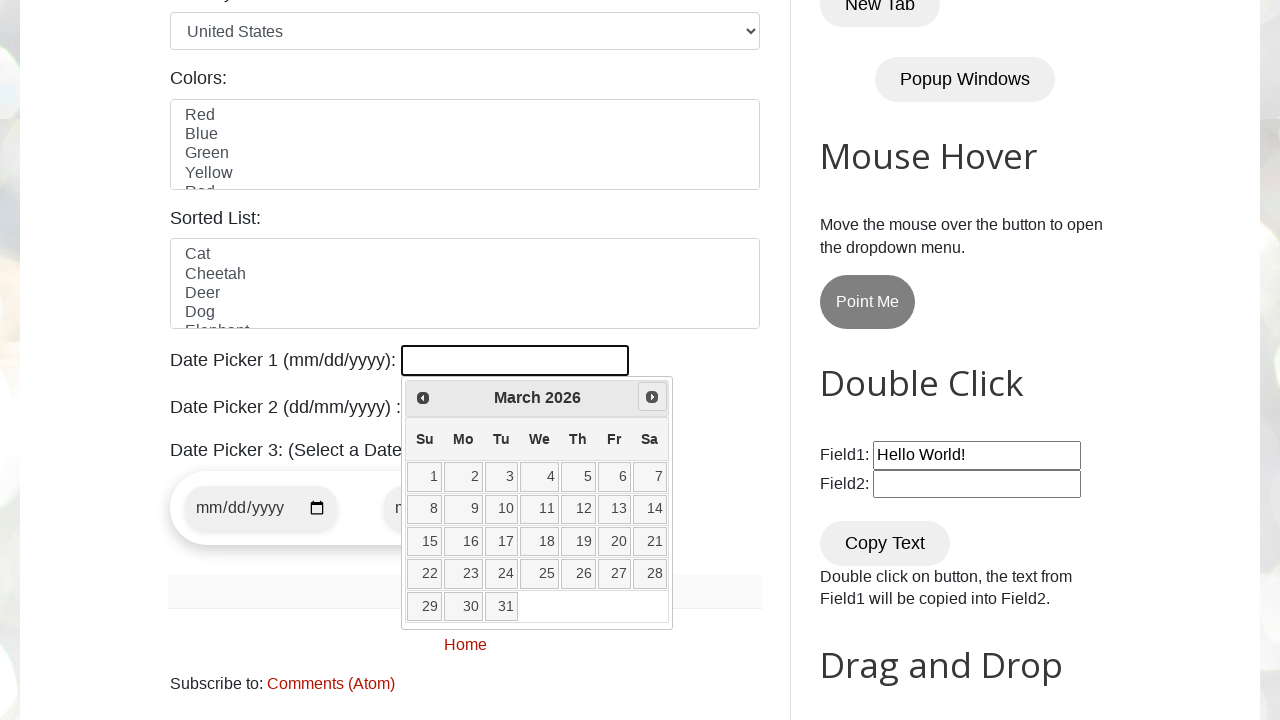

Clicked next month button to navigate from March towards April at (652, 397) on xpath=//span[@class='ui-icon ui-icon-circle-triangle-e']
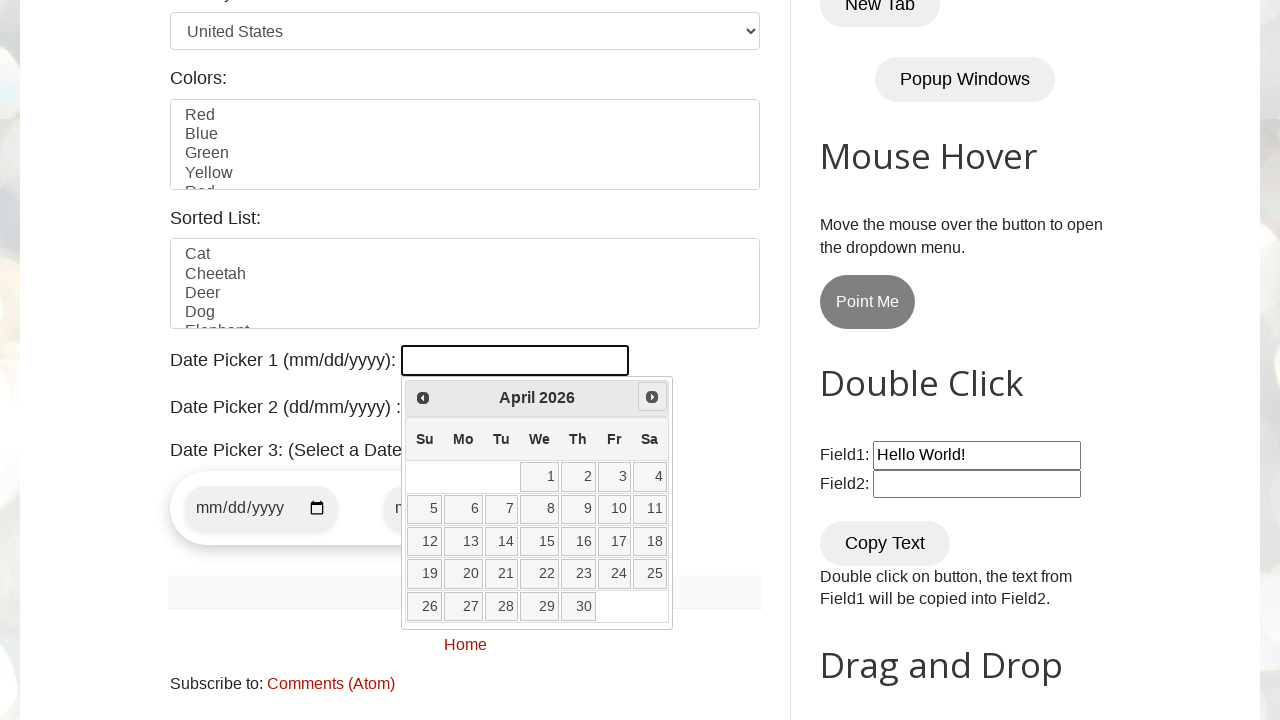

Successfully navigated to target month: April
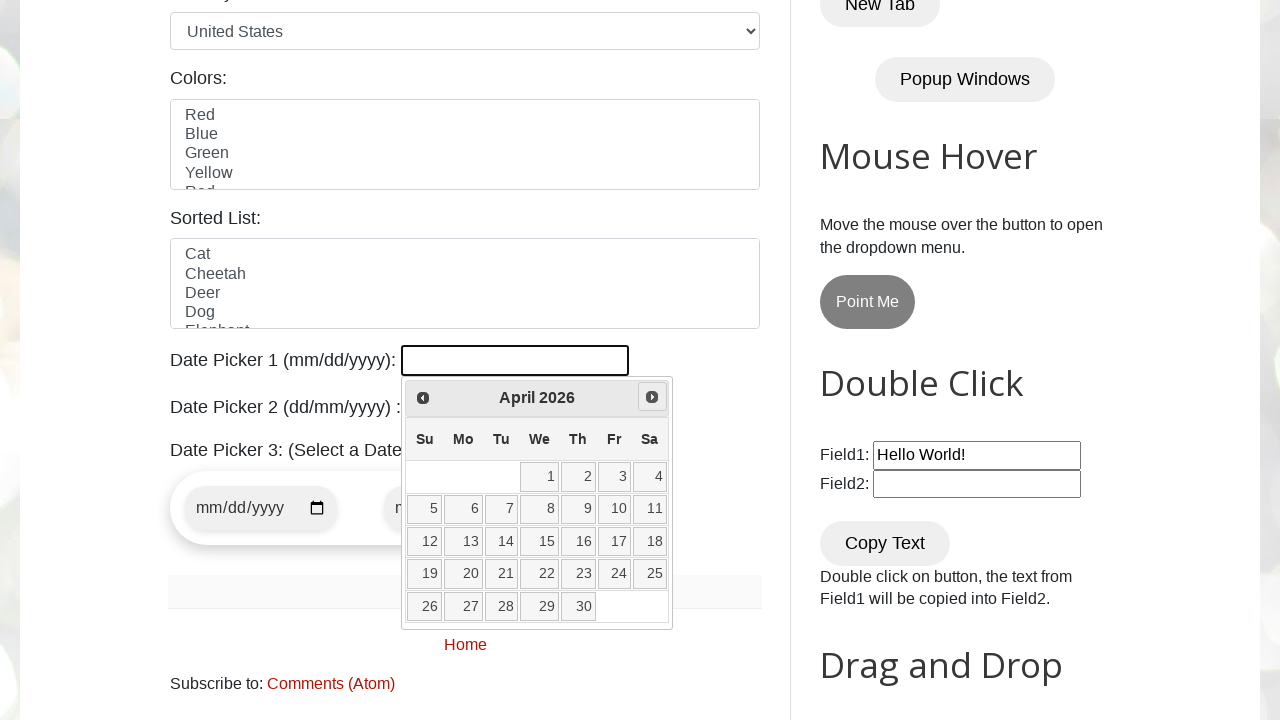

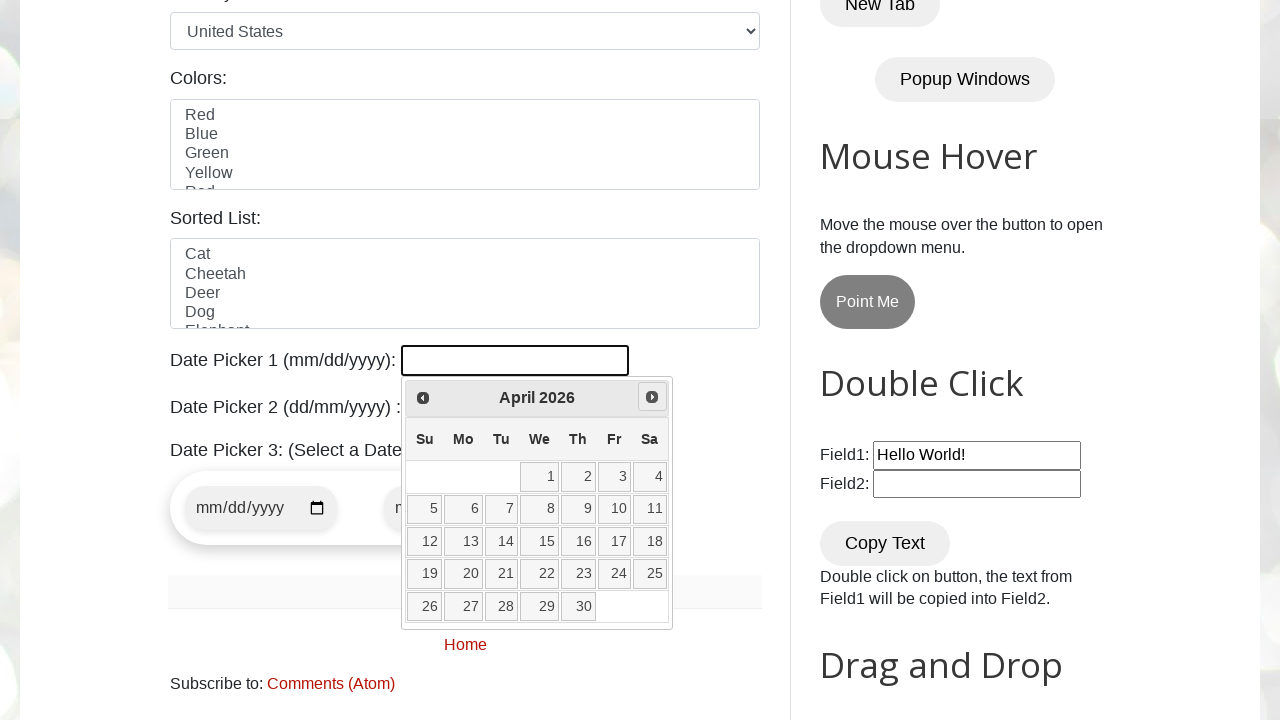